Tests JavaScript alert handling by clicking on the first button and accepting the alert, then verifying the success message

Starting URL: https://the-internet.herokuapp.com/javascript_alerts

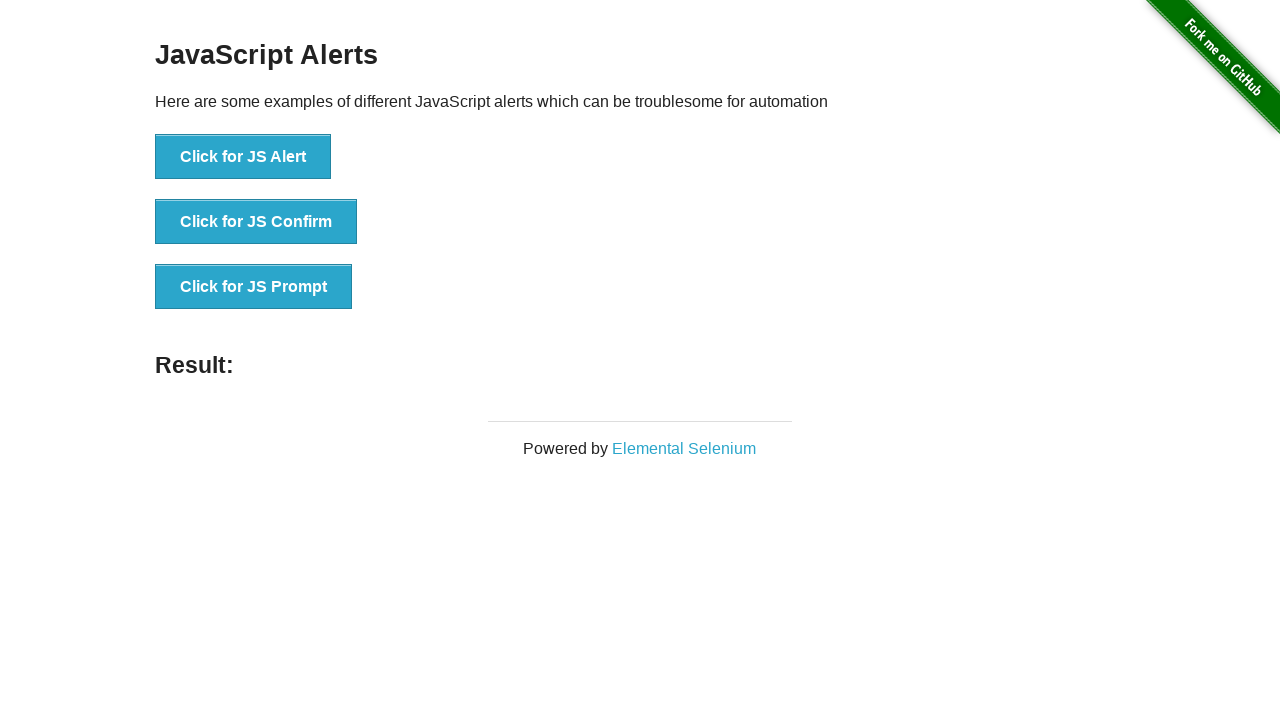

Clicked the button to trigger JavaScript alert at (243, 157) on text='Click for JS Alert'
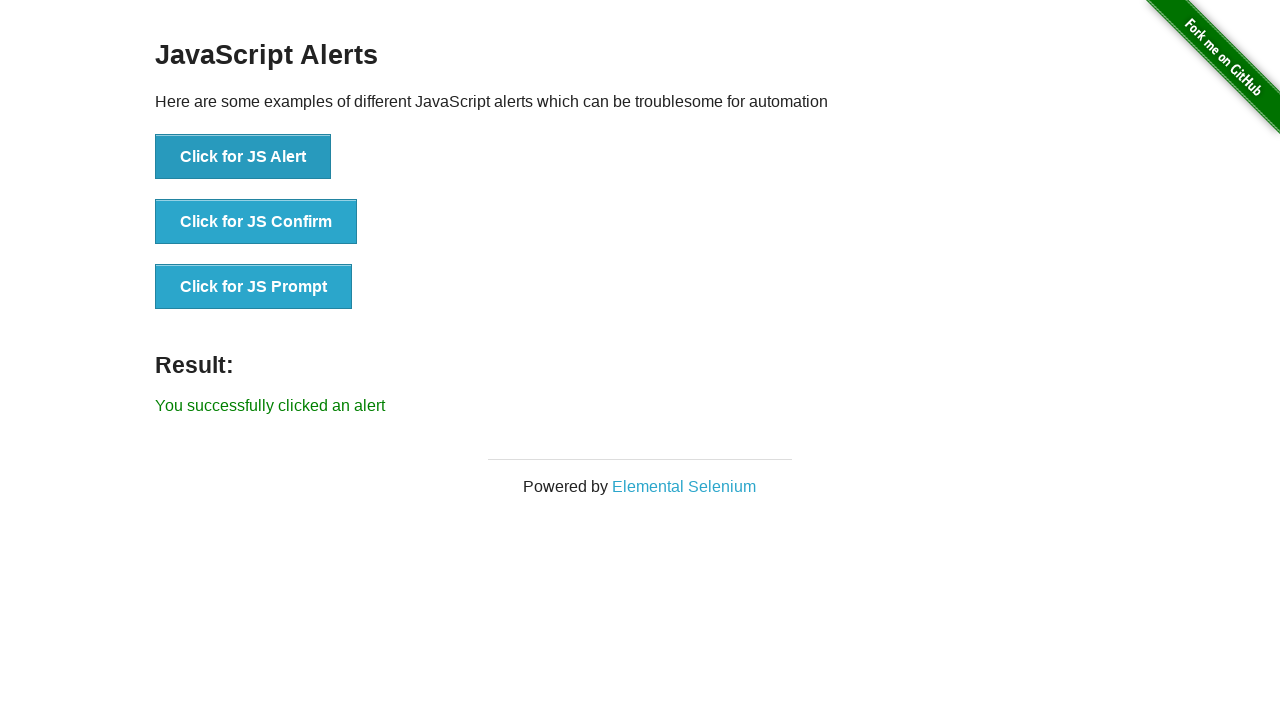

Set up dialog handler to accept alerts
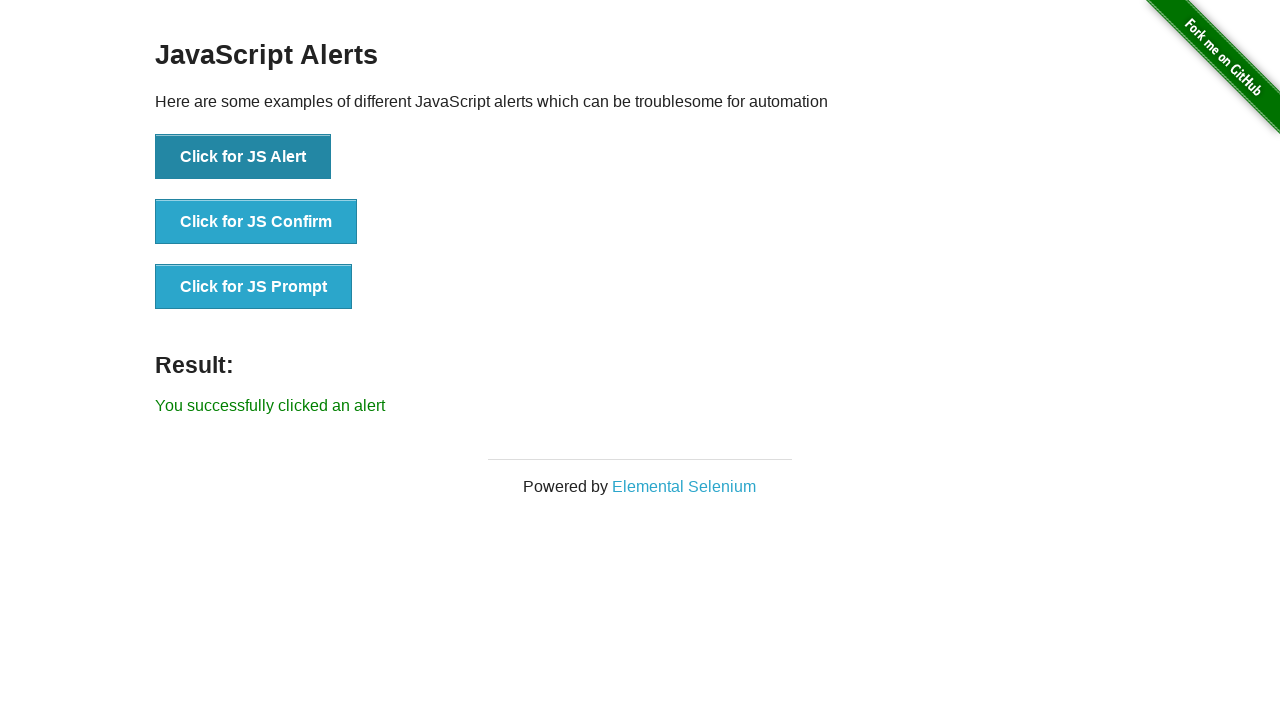

Waited for result message to appear
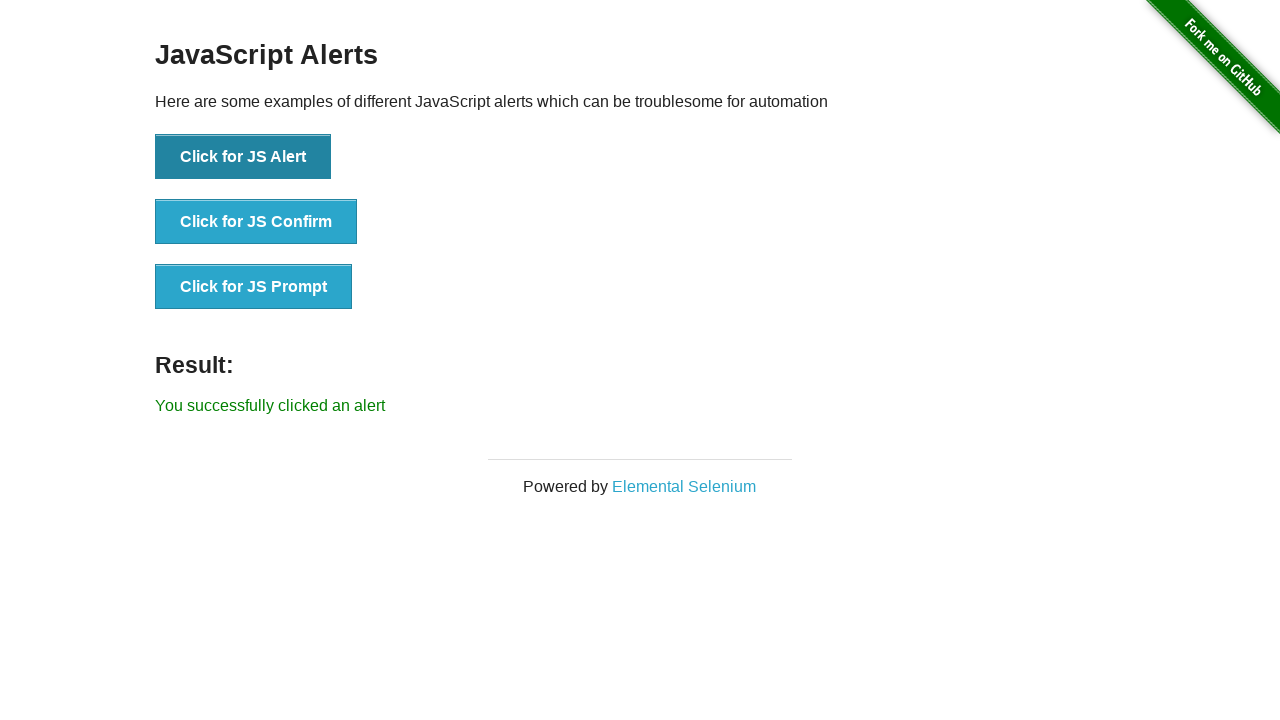

Located the result element displaying the success message
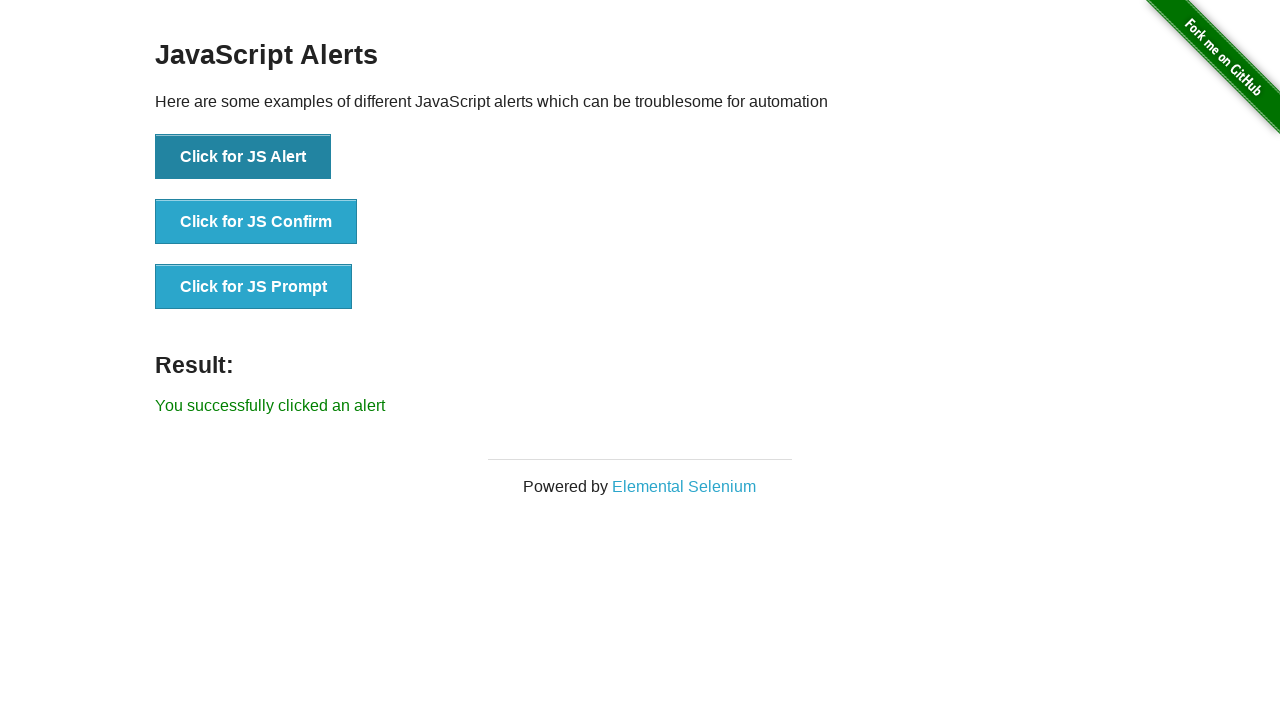

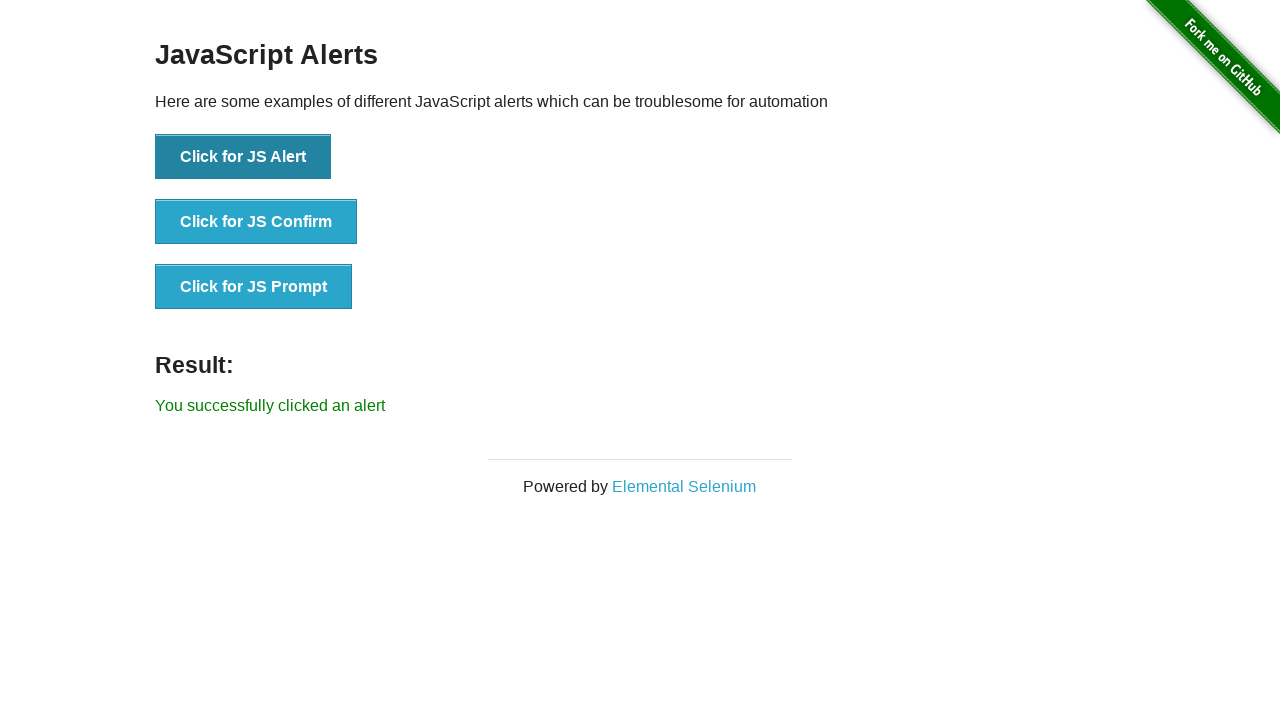